Tests that clicking the login button without entering any credentials displays an appropriate error message indicating username is required

Starting URL: https://www.saucedemo.com/

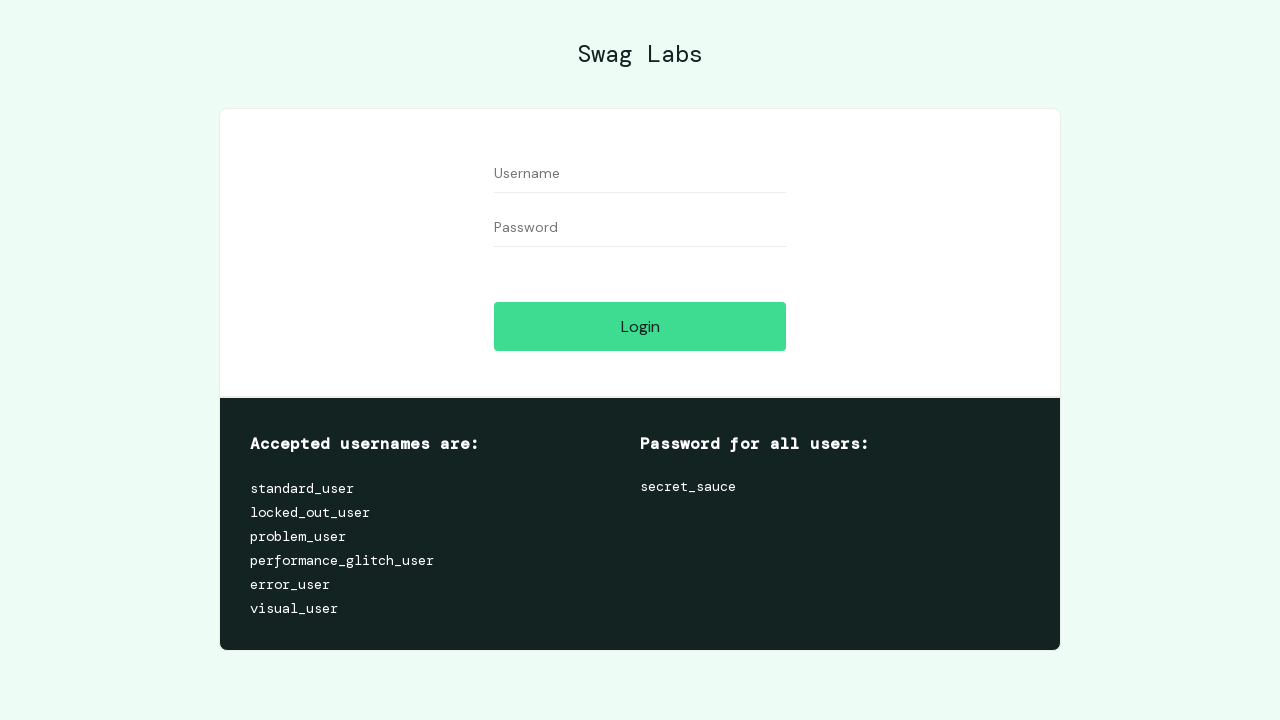

Clicked login button without entering credentials at (640, 326) on #login-button
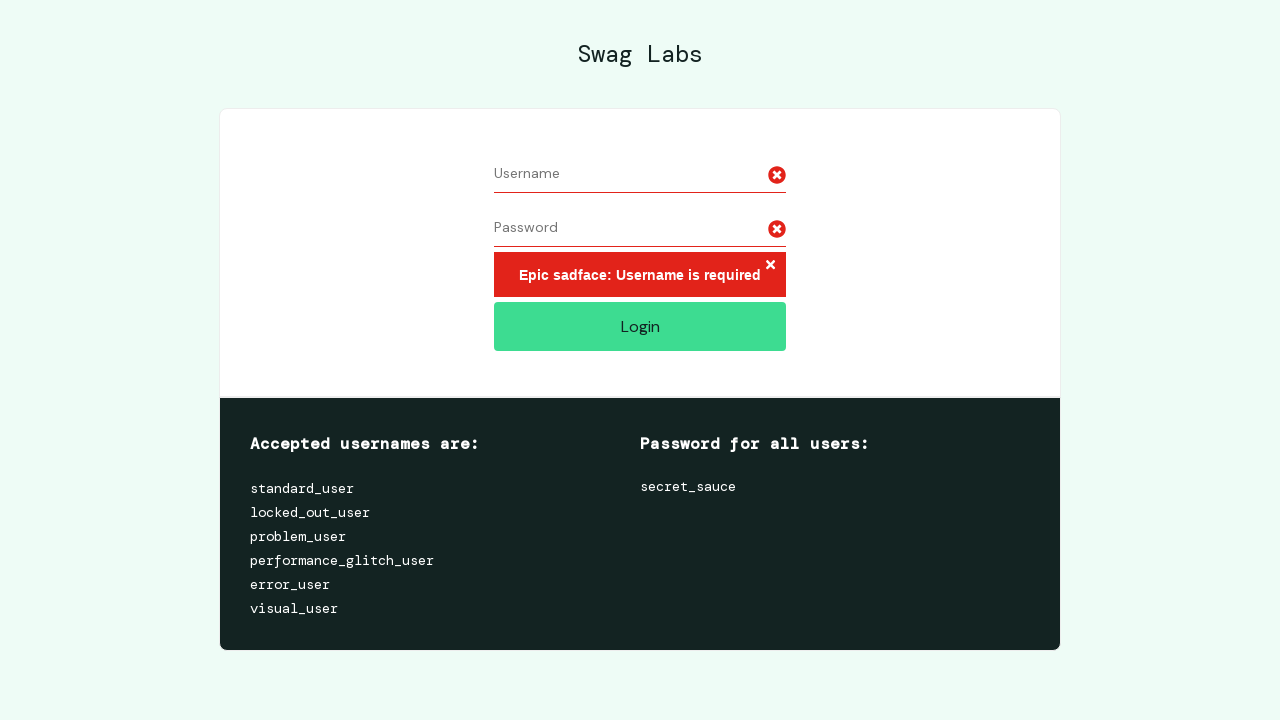

Error message appeared
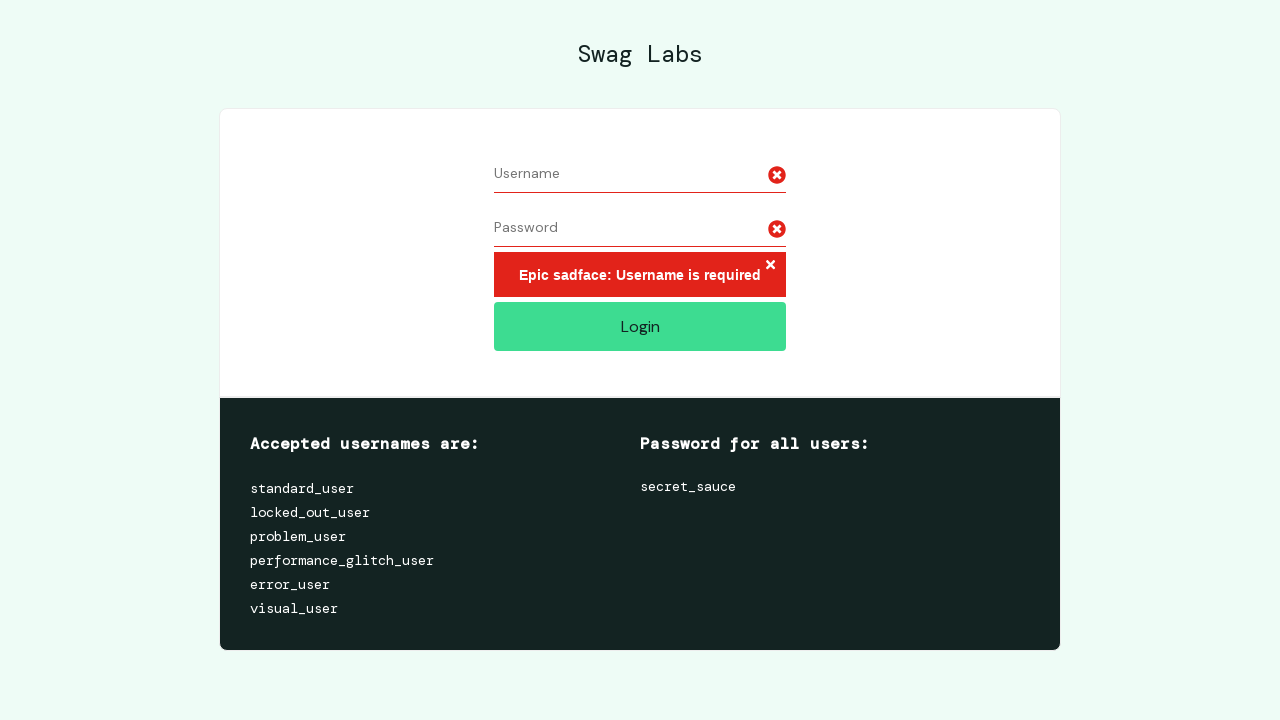

Retrieved error message text
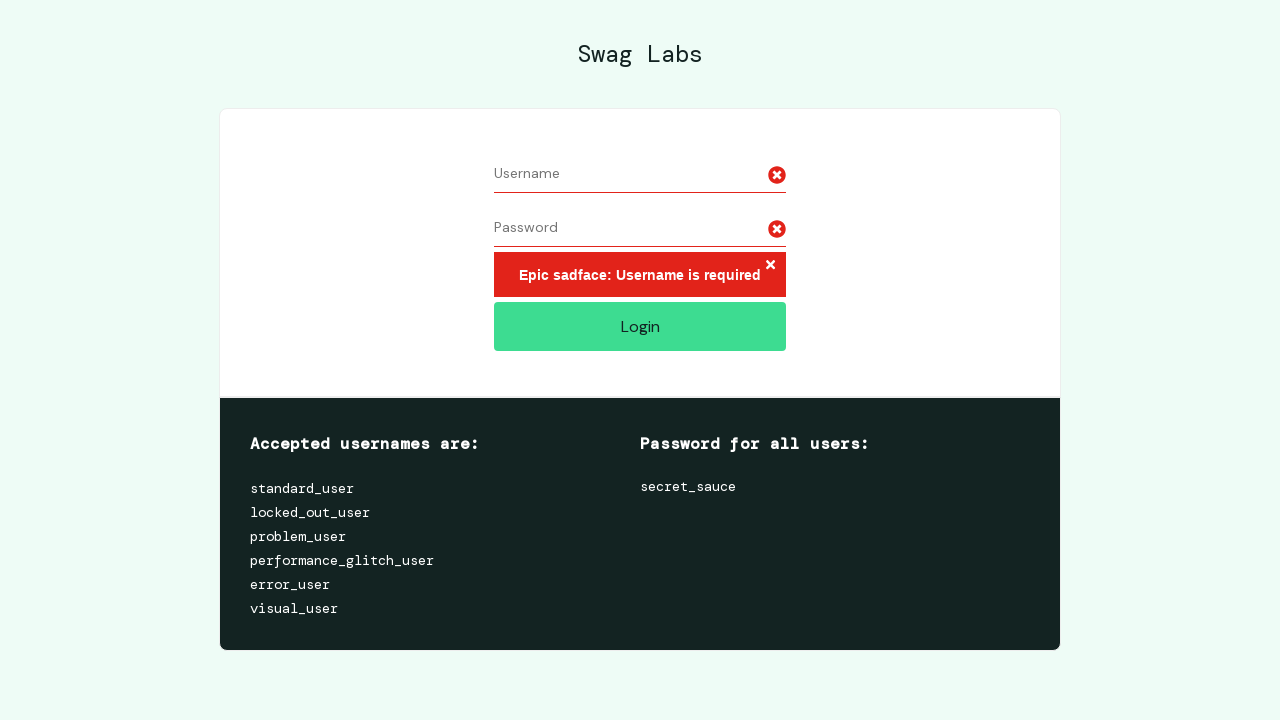

Verified error message contains 'Username is required'
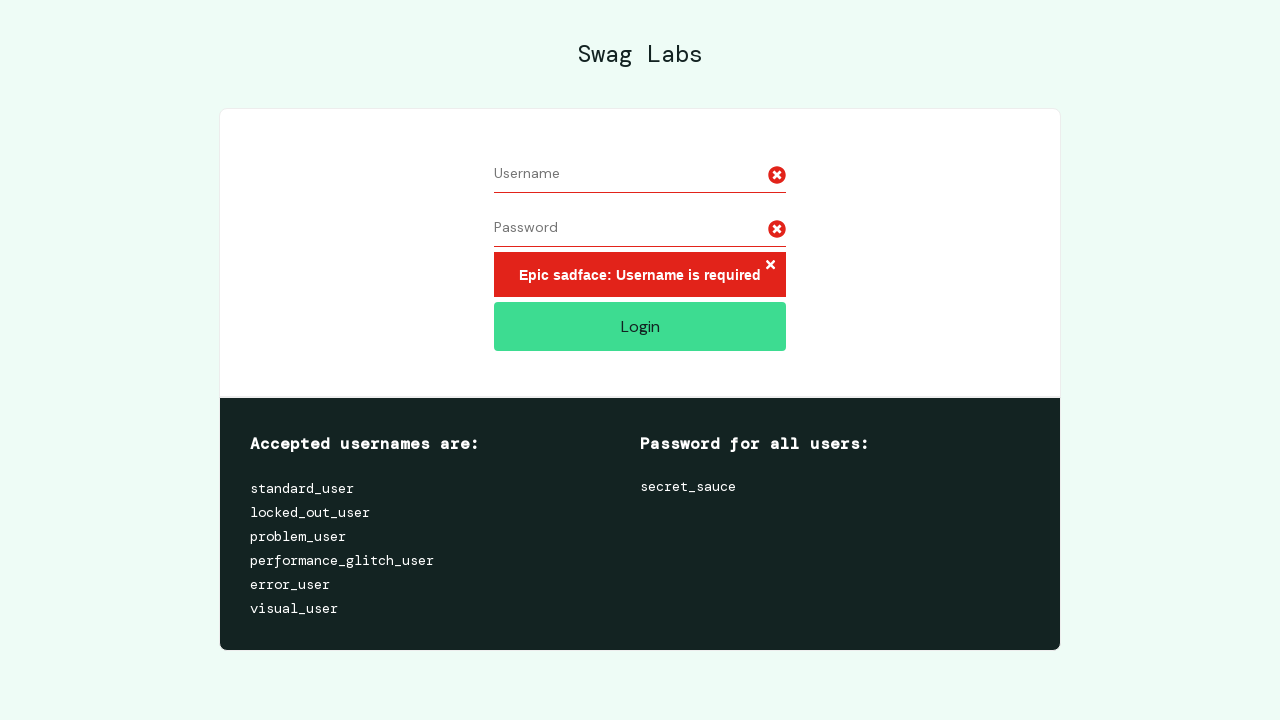

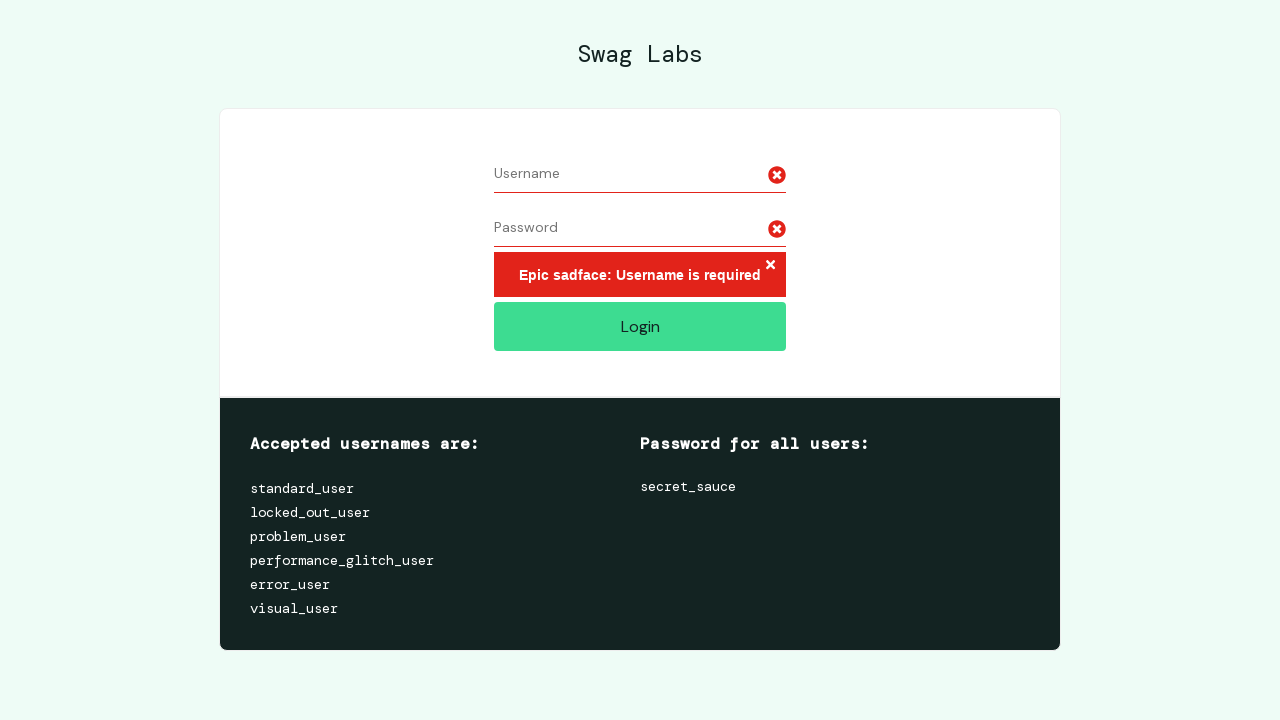